Tests jQuery UI dropdown selection by clicking on various dropdown menus and selecting different options

Starting URL: http://jqueryui.com/resources/demos/selectmenu/default.html

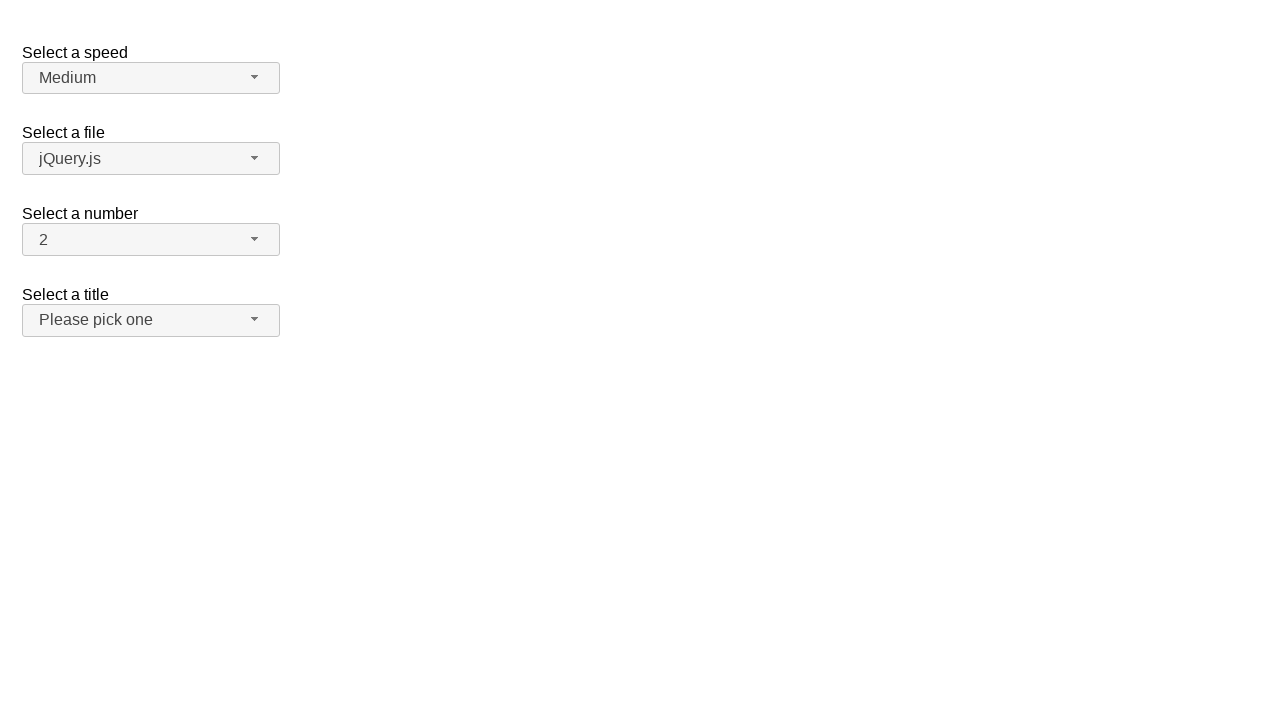

Clicked speed dropdown button at (151, 78) on span#speed-button
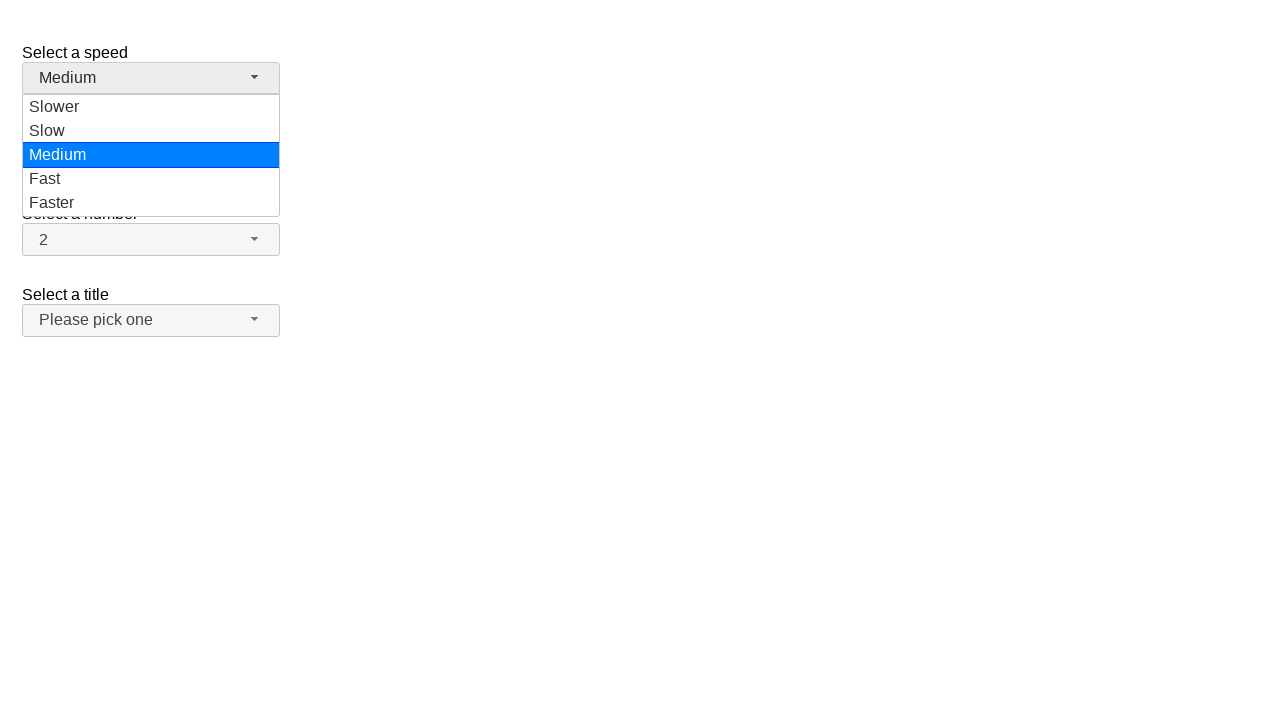

Speed dropdown menu loaded
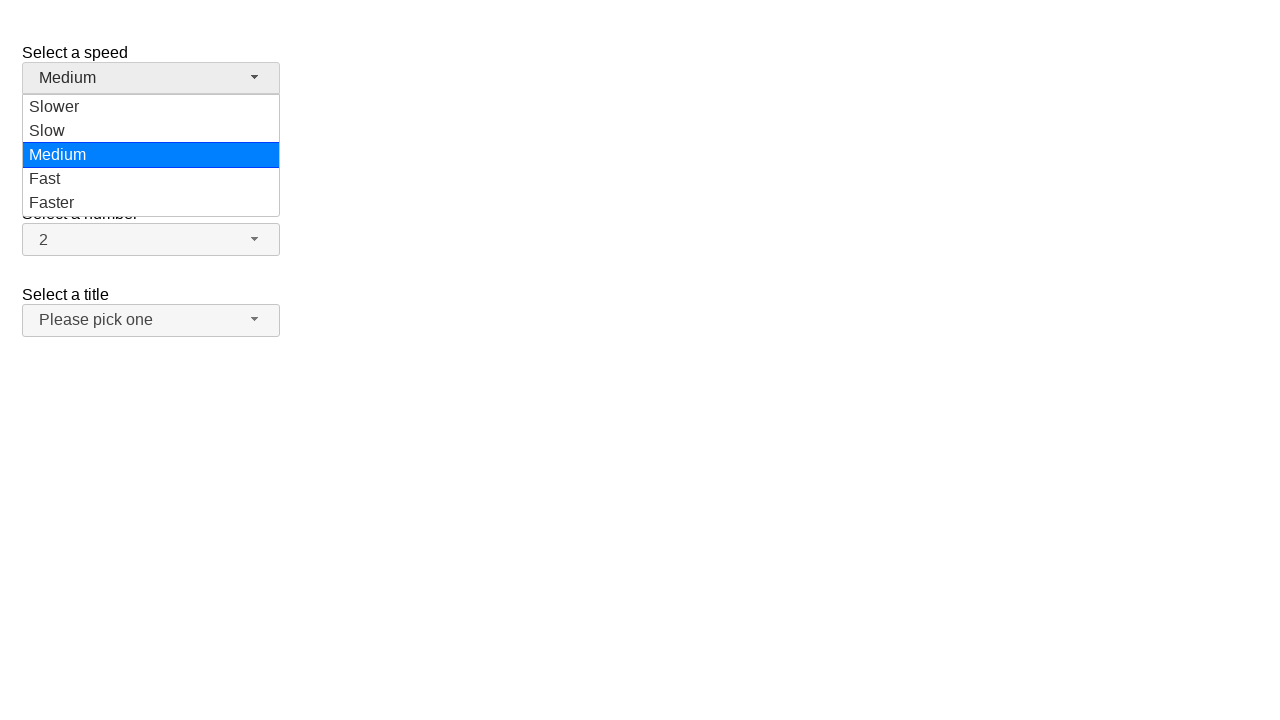

Selected 'Faster' from speed dropdown at (151, 203) on ul#speed-menu div:has-text('Faster')
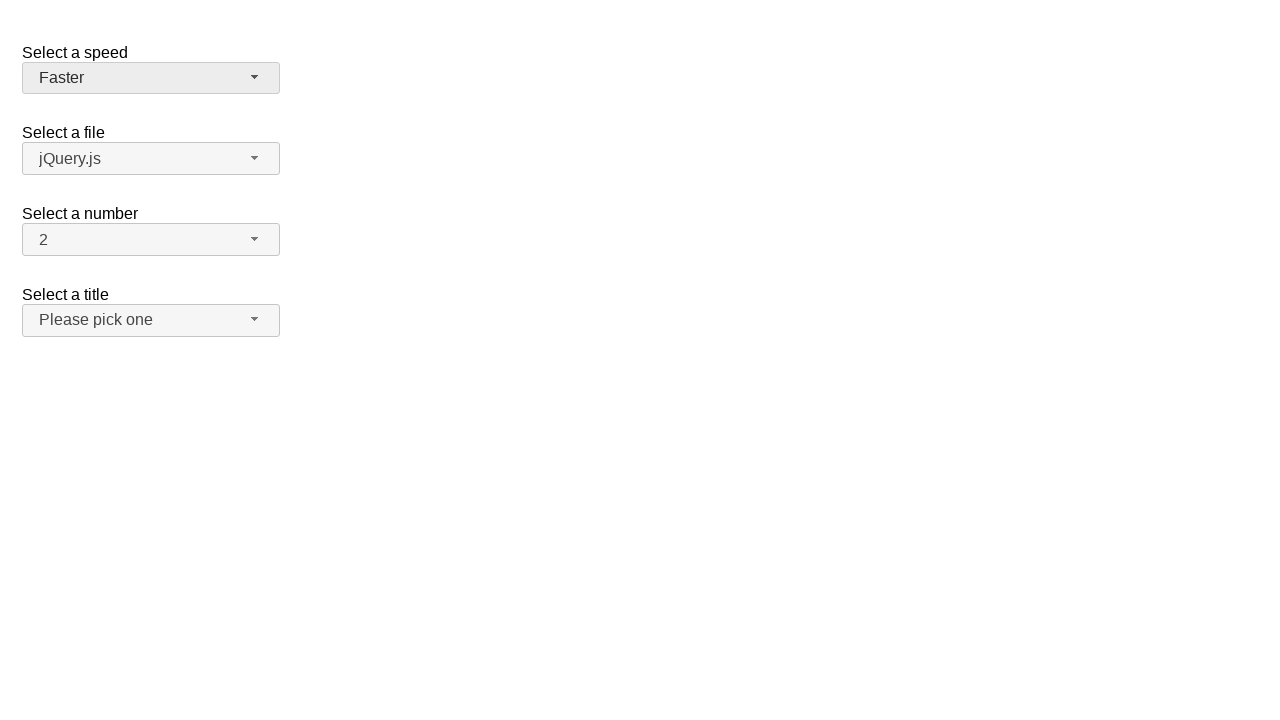

Clicked files dropdown button at (151, 159) on span#files-button
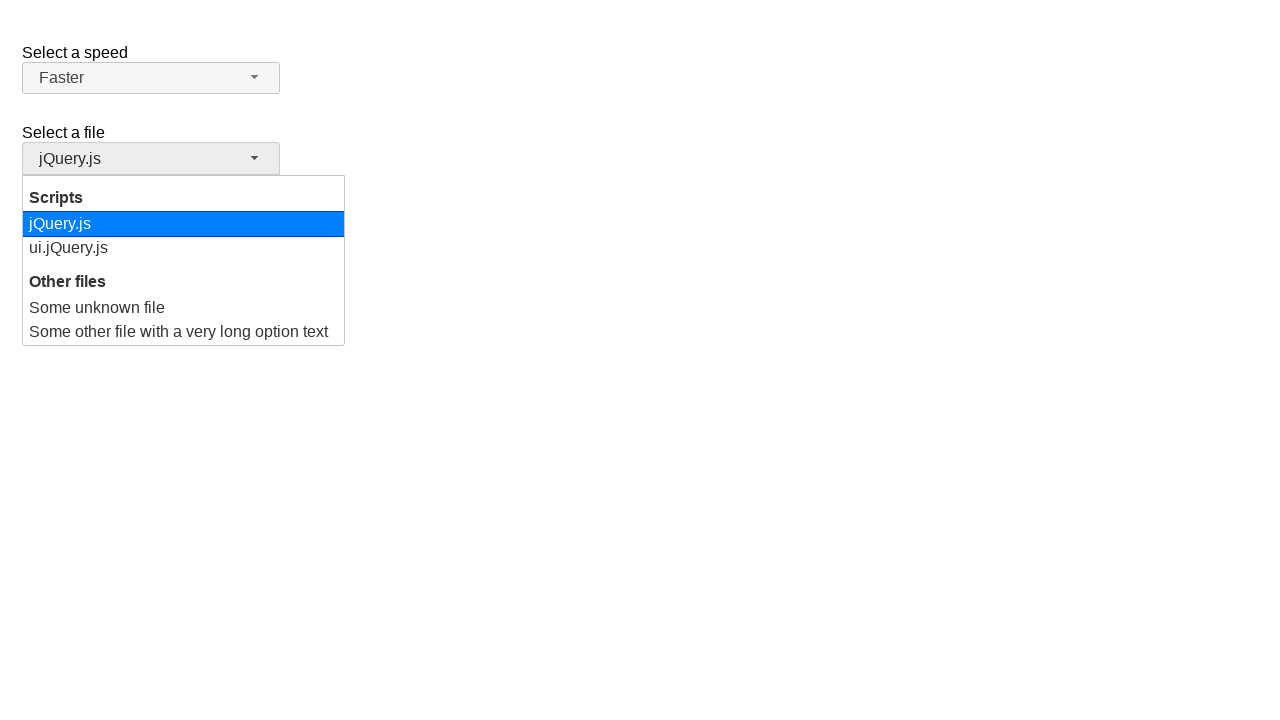

Files dropdown menu loaded
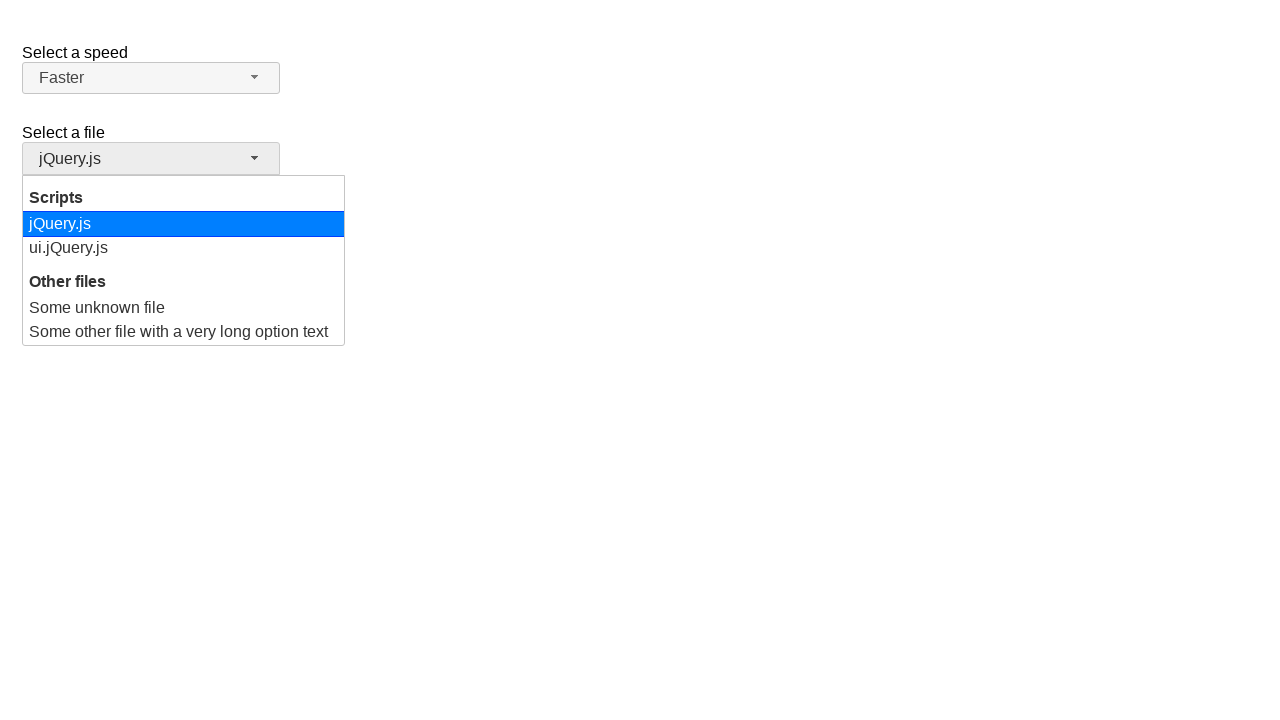

Selected 'jQuery.js' from files dropdown at (184, 224) on ul#files-menu div:has-text('jQuery.js')
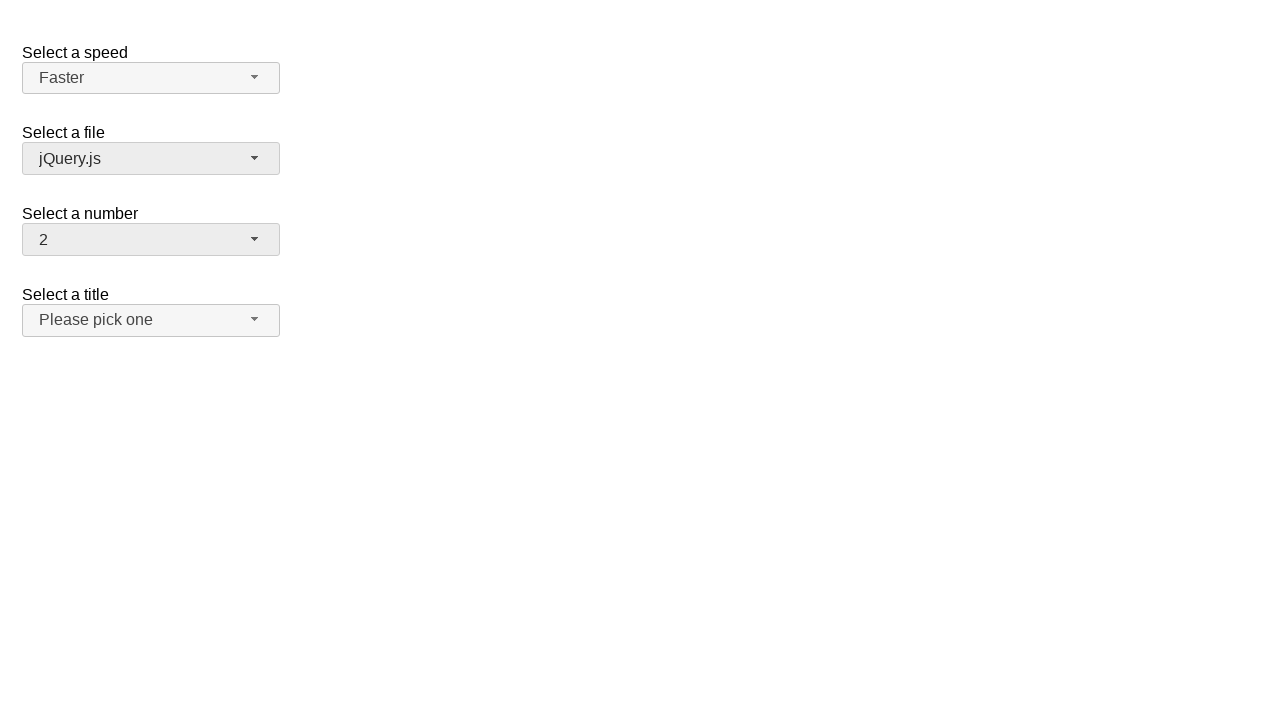

Clicked number dropdown button at (151, 240) on span#number-button
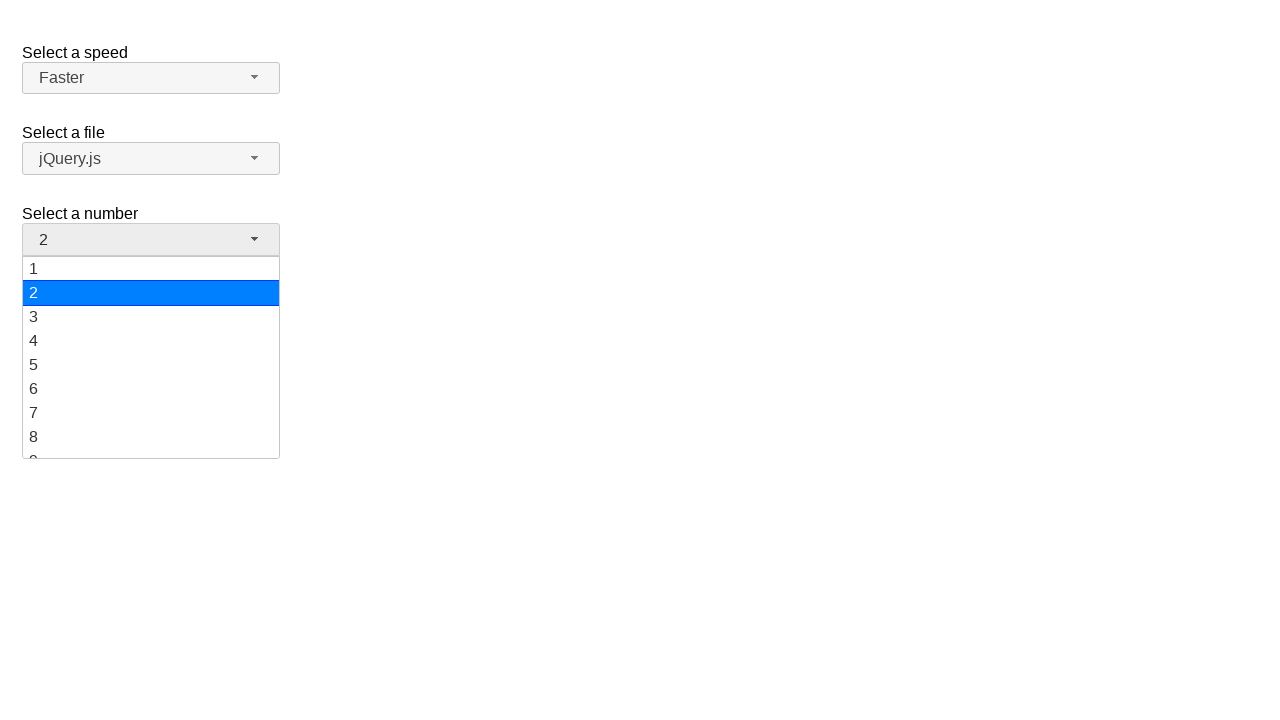

Number dropdown menu loaded
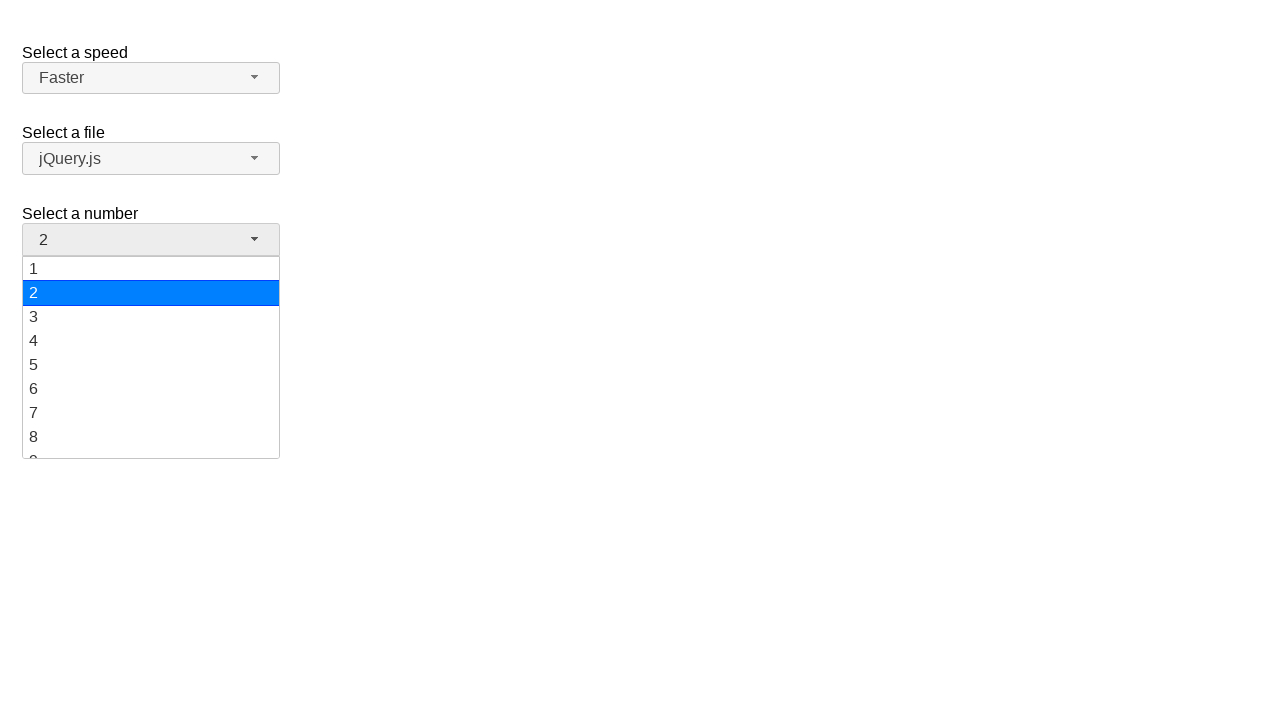

Selected '18' from number dropdown at (151, 421) on ul#number-menu div:has-text('18')
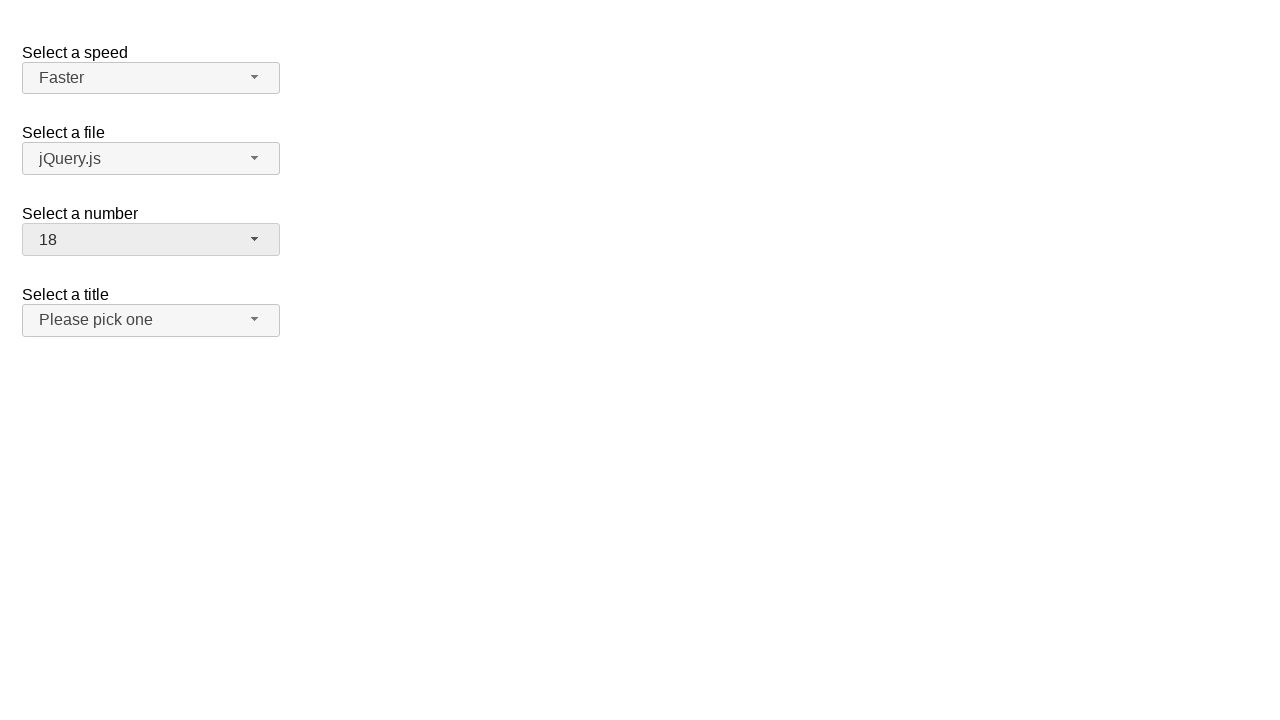

Clicked salutation dropdown button at (151, 320) on span#salutation-button
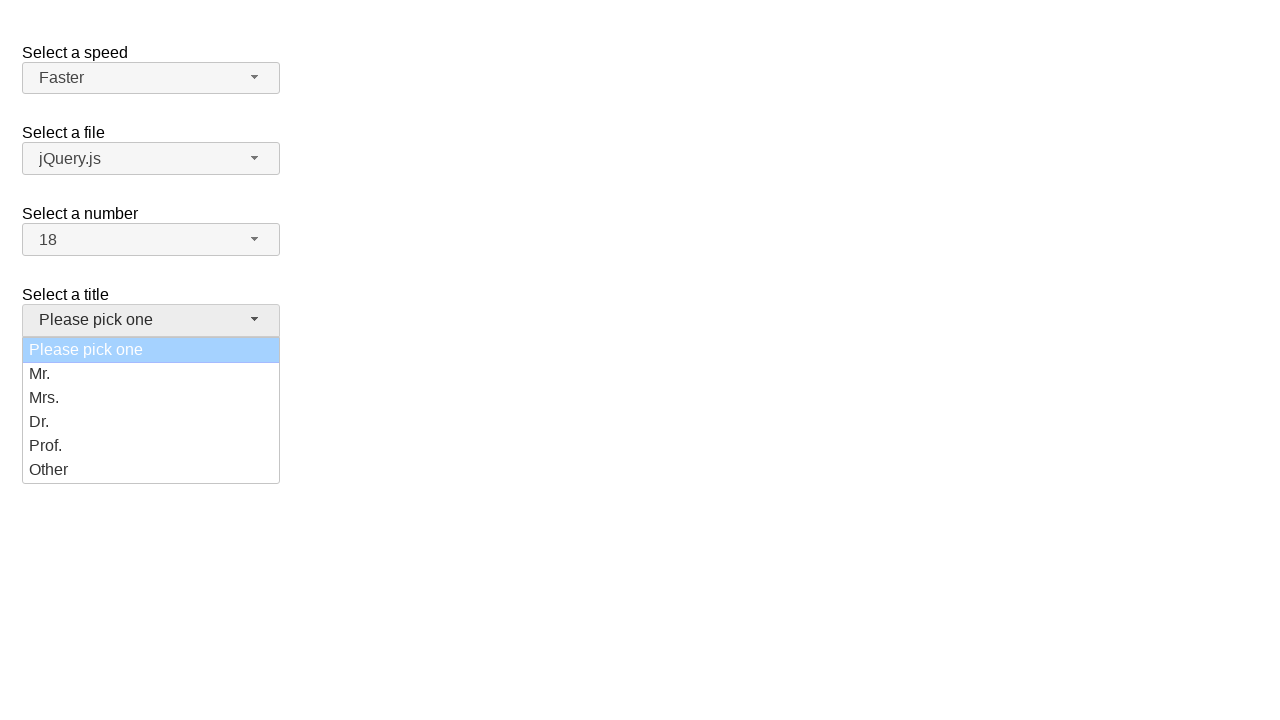

Salutation dropdown menu loaded
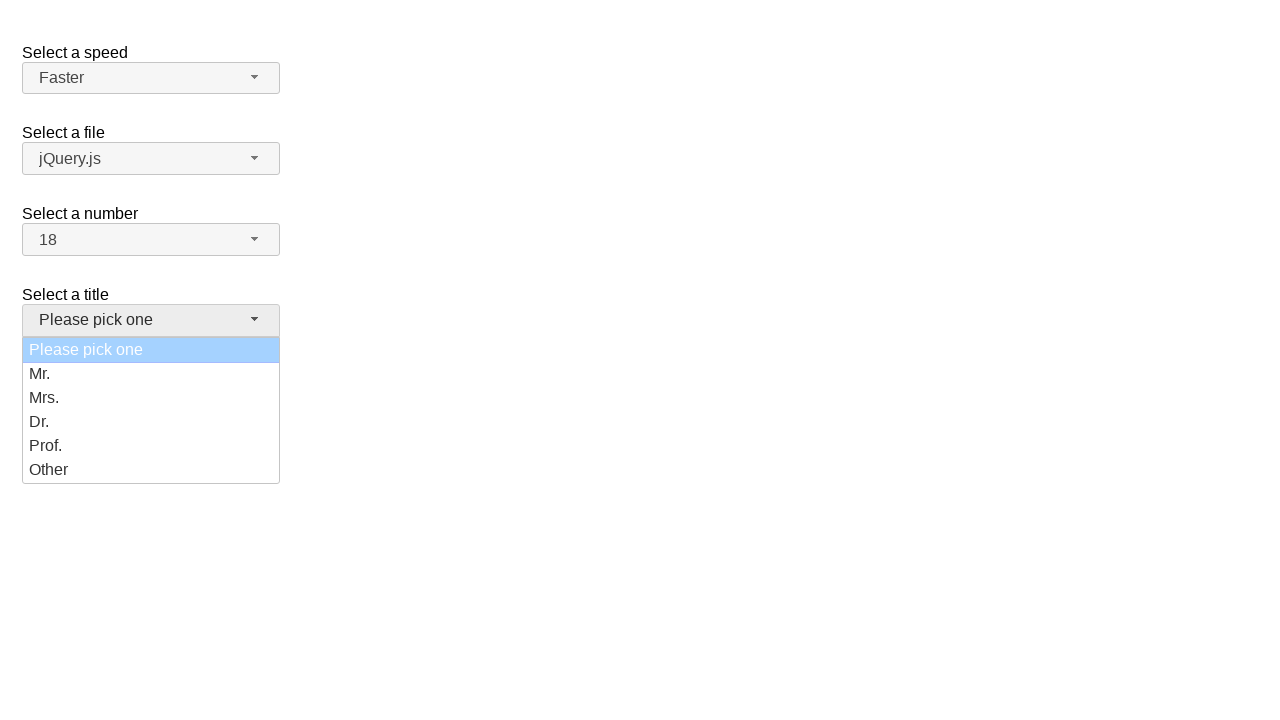

Selected 'Dr.' from salutation dropdown at (151, 422) on ul#salutation-menu div:has-text('Dr.')
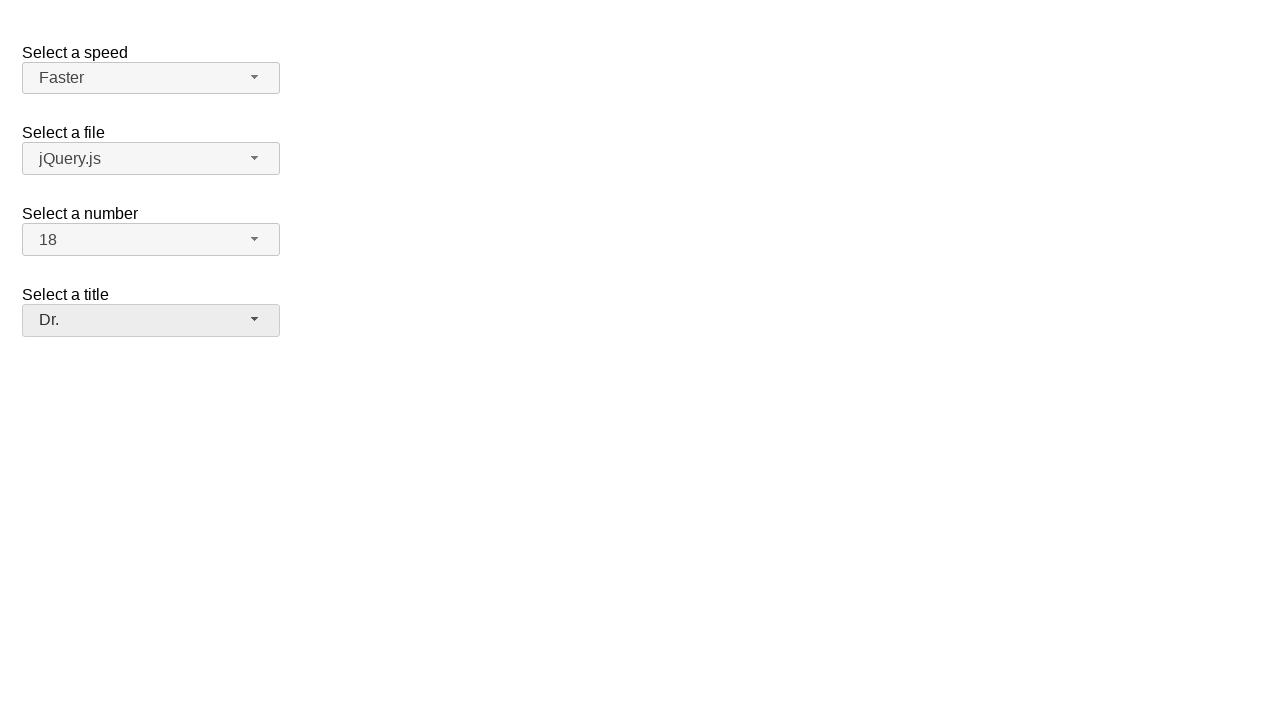

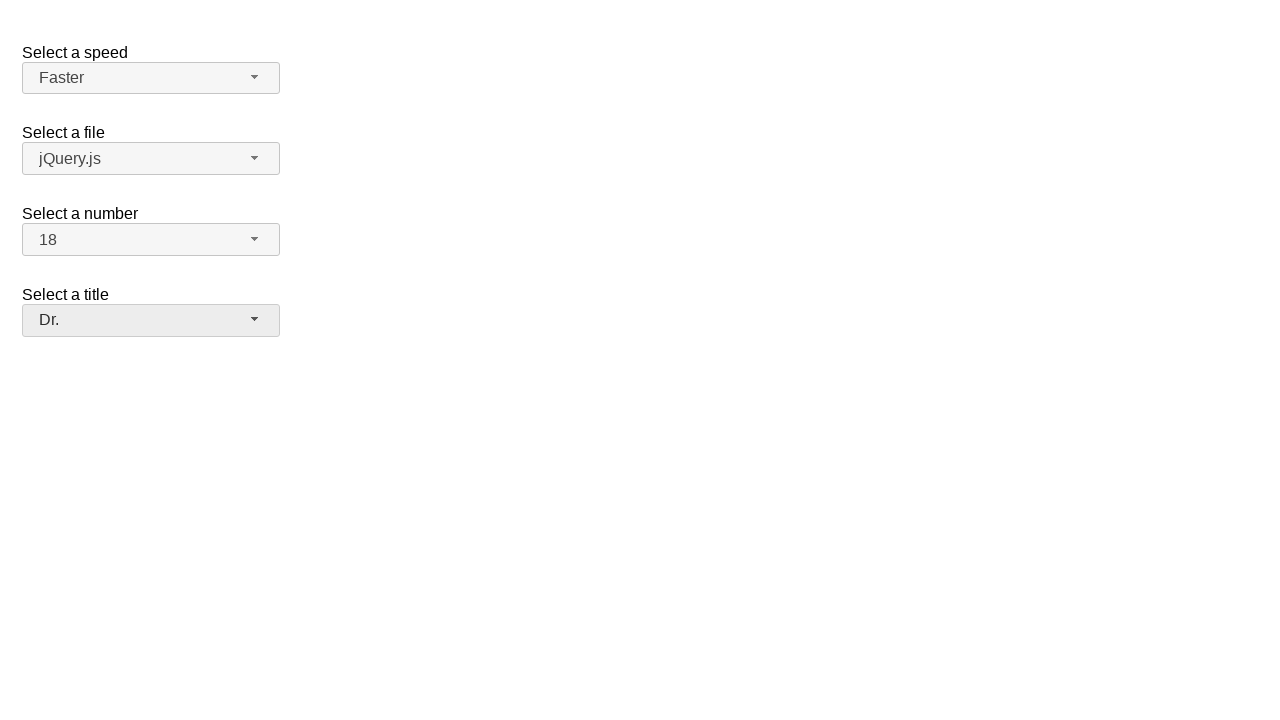